Tests the search functionality on a books PWA by entering a search query in a shadow DOM element and clicking the search button

Starting URL: https://books-pwakit.appspot.com/

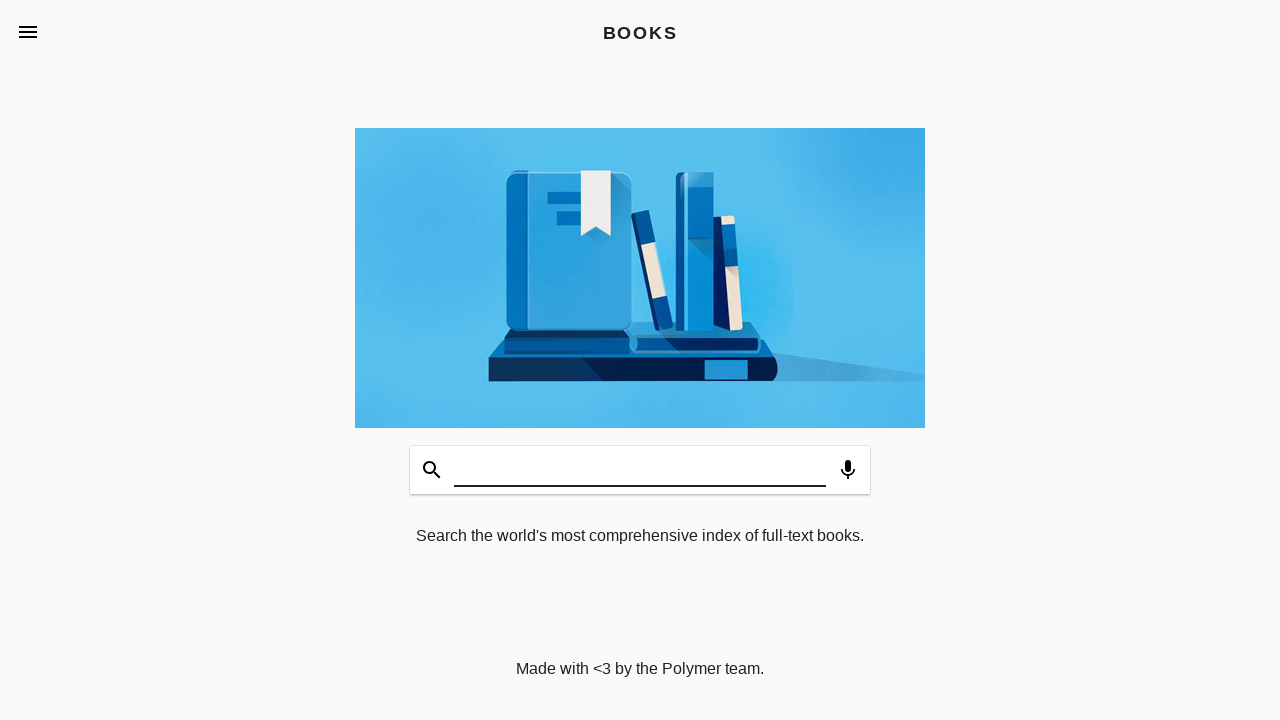

Located book-app element with BOOKS apptitle
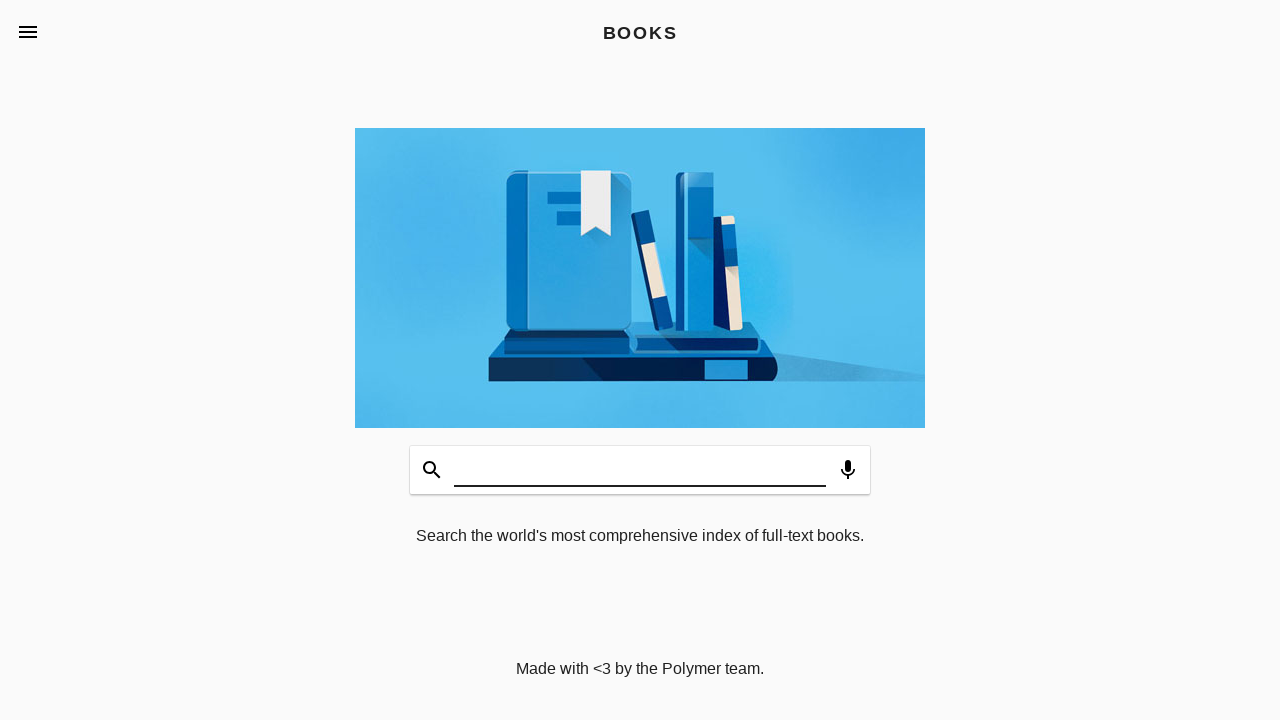

Accessed shadow root of book-app element
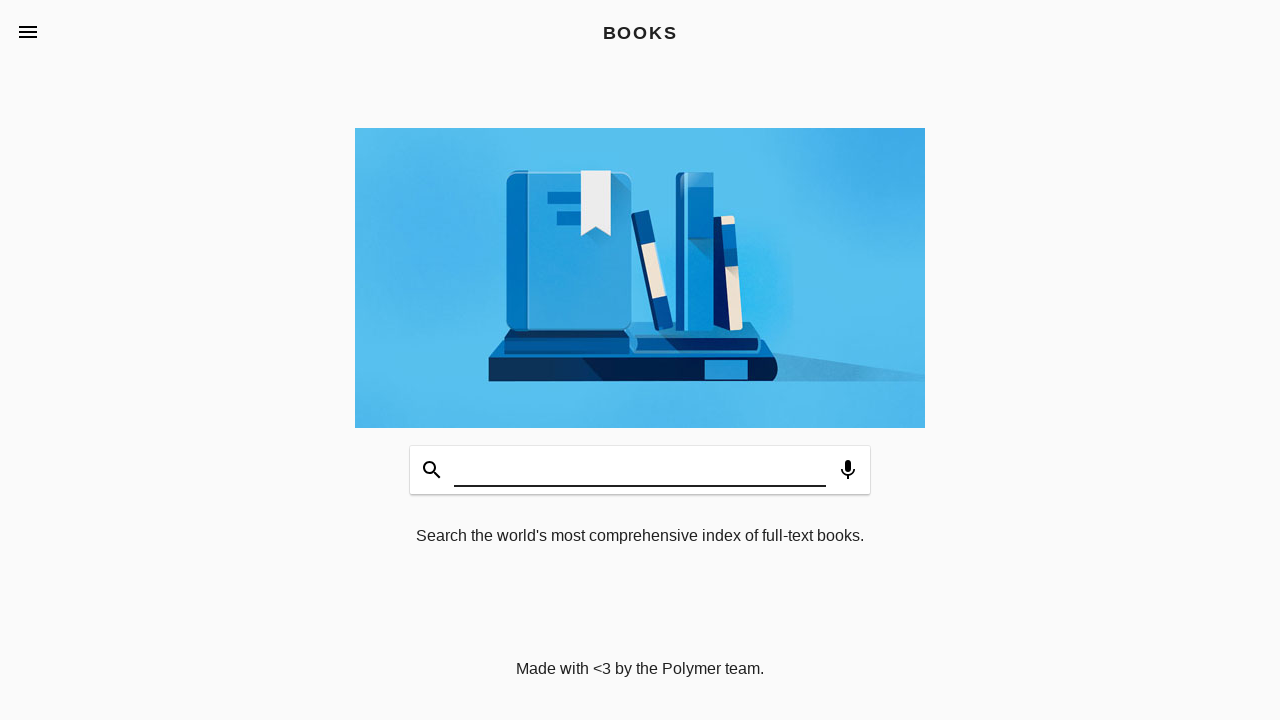

Filled search input field with 'Game of Thrones' in shadow DOM
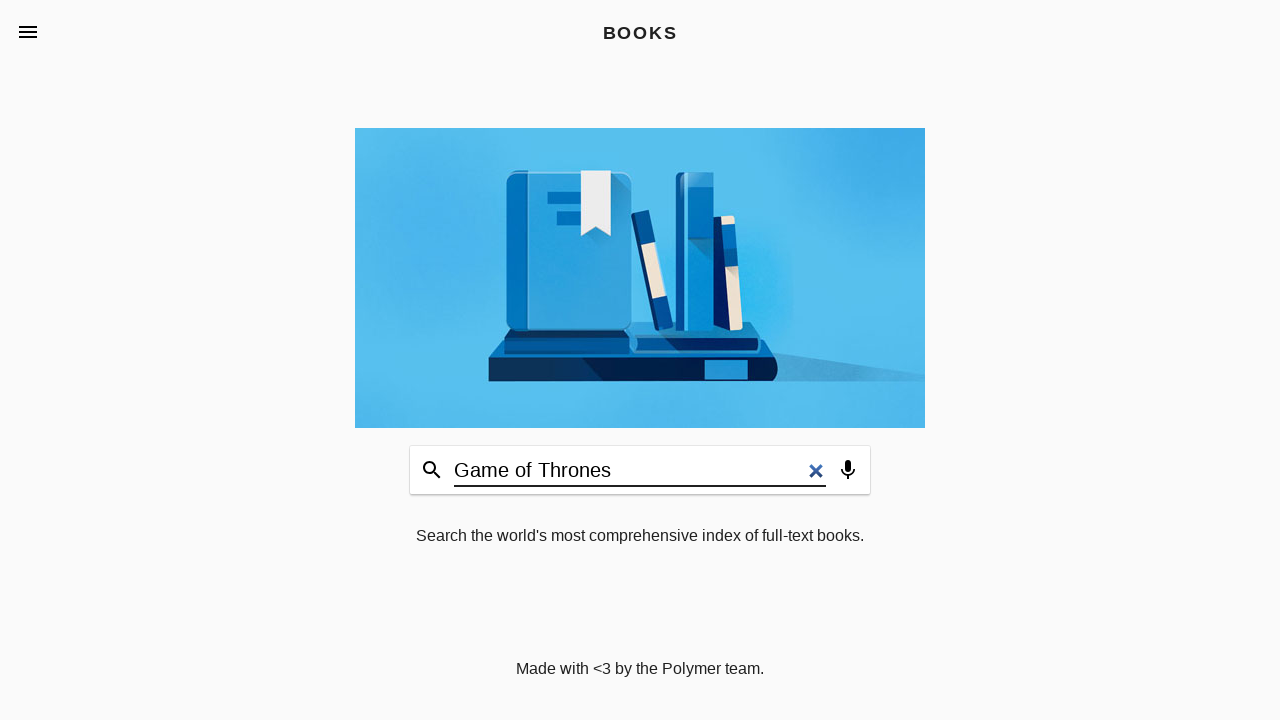

Accessed nested shadow root of book-input-decorator
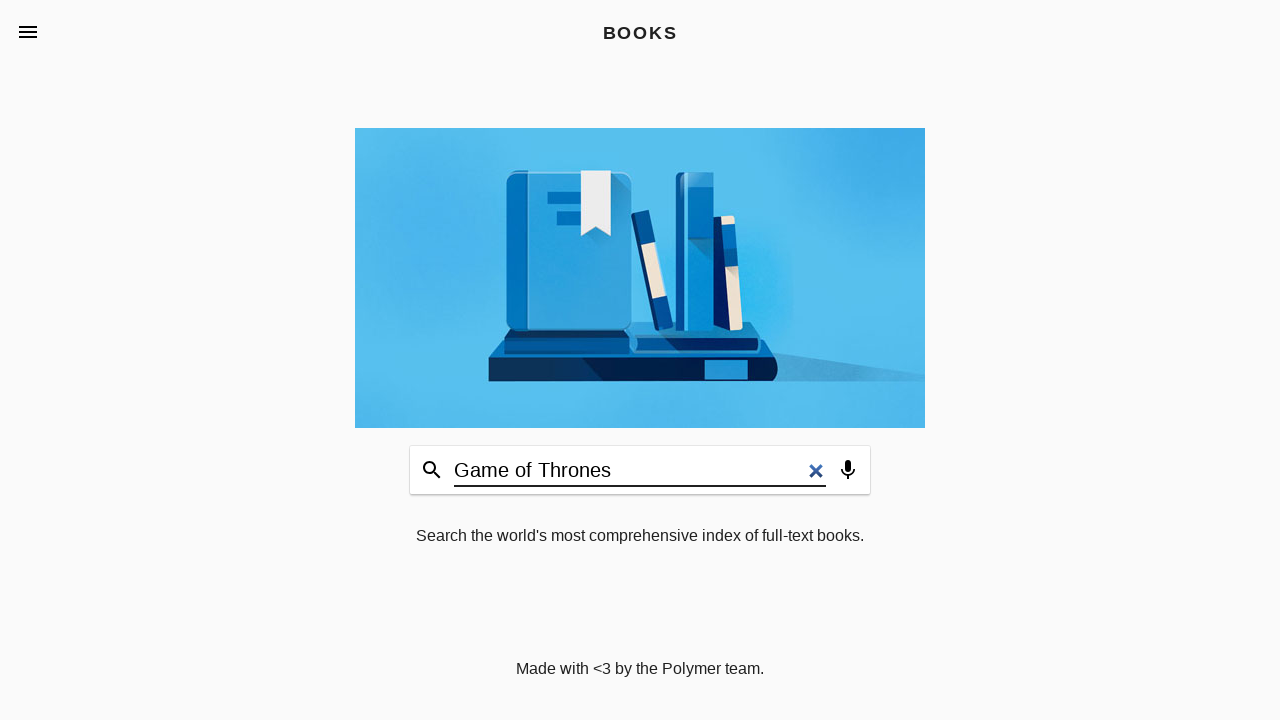

Located search button SVG element in nested shadow DOM
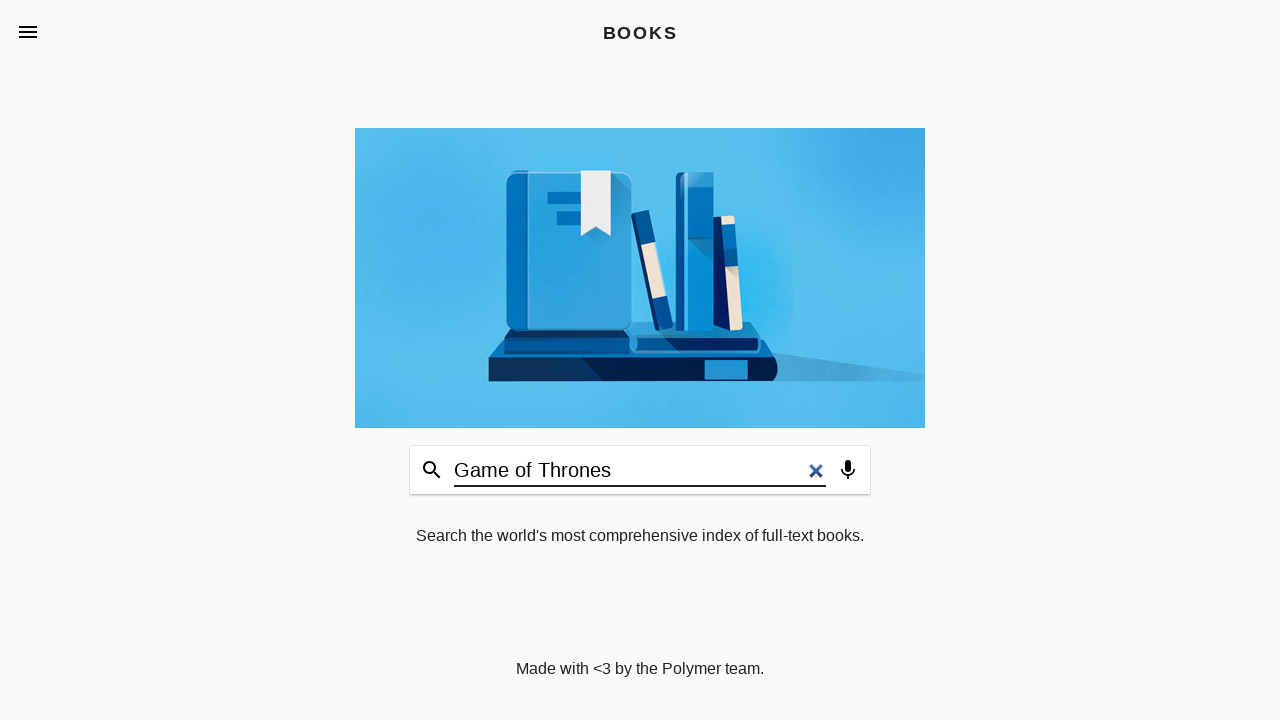

Clicked search button to initiate search for 'Game of Thrones'
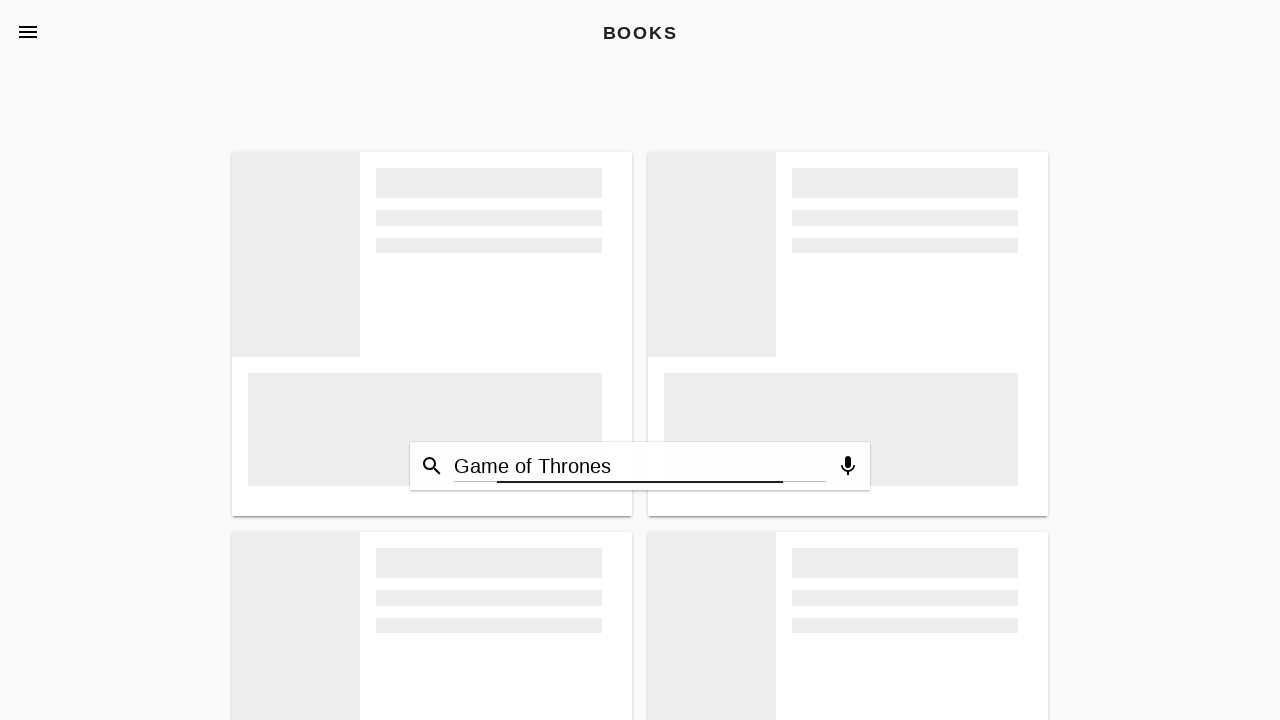

Waited 5000ms for search results to process
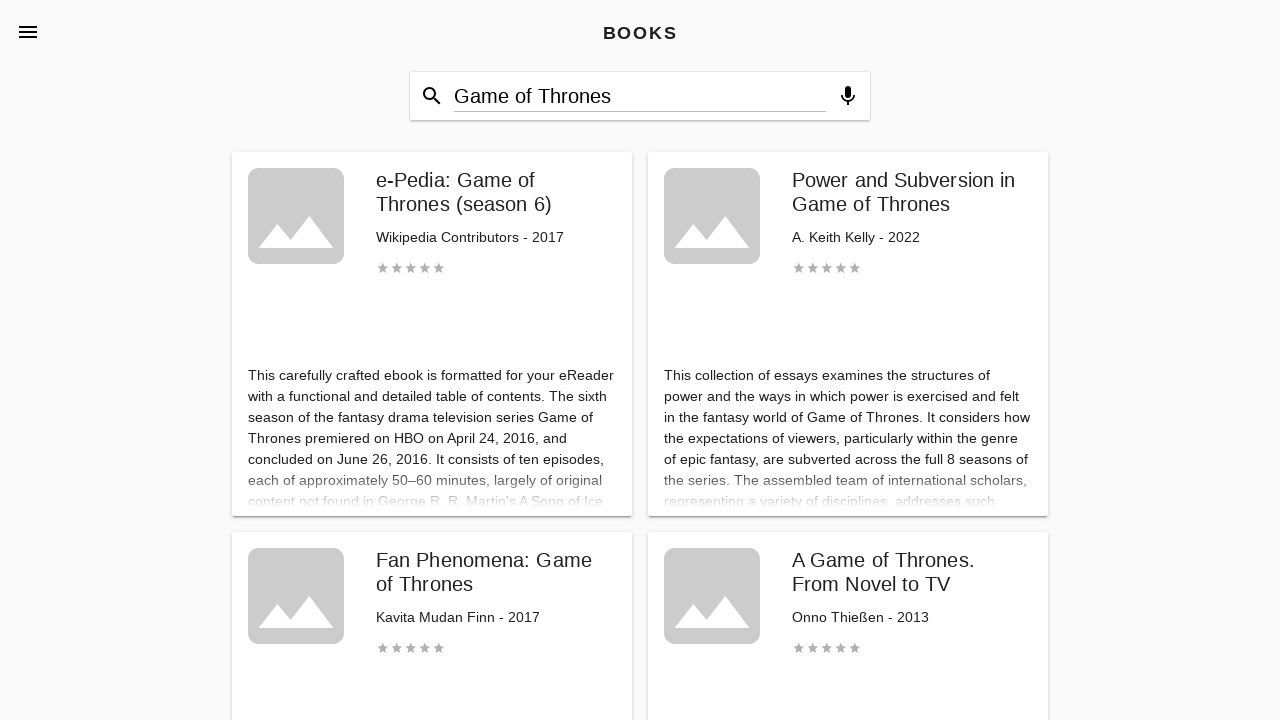

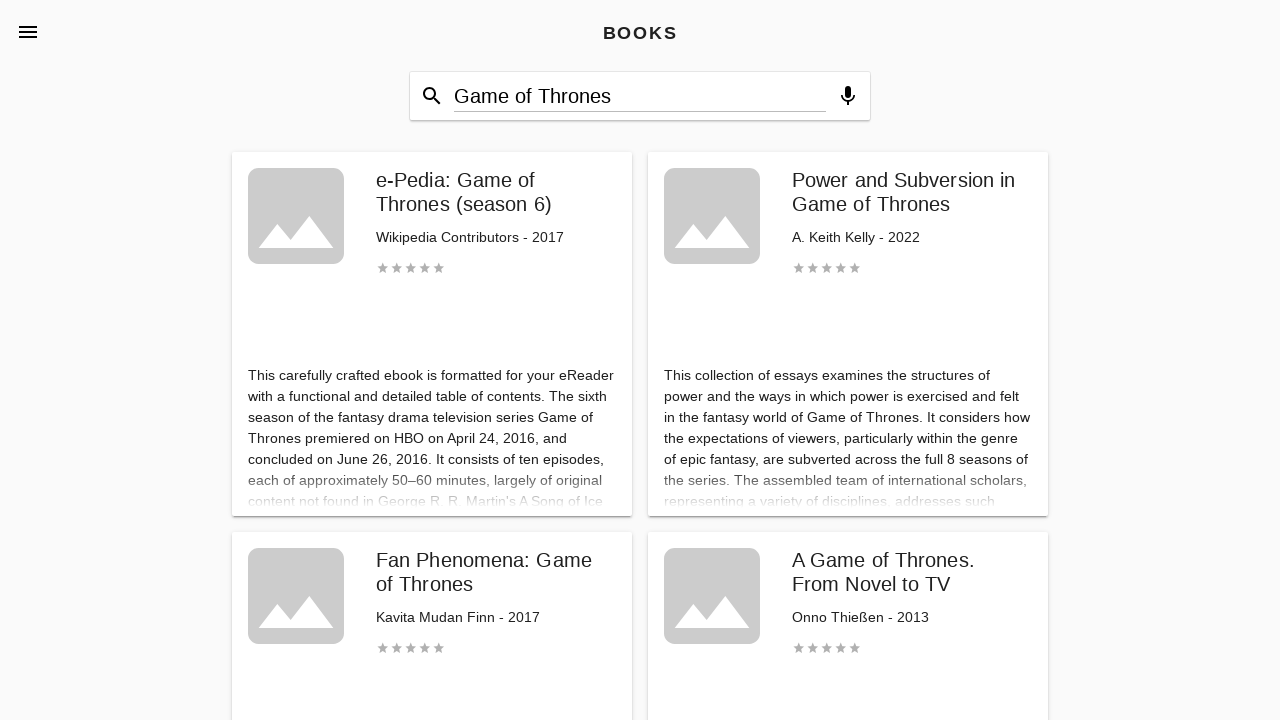